Tests link functionality by navigating to a demo page and clicking on a simple link element

Starting URL: https://demoqa.com/links

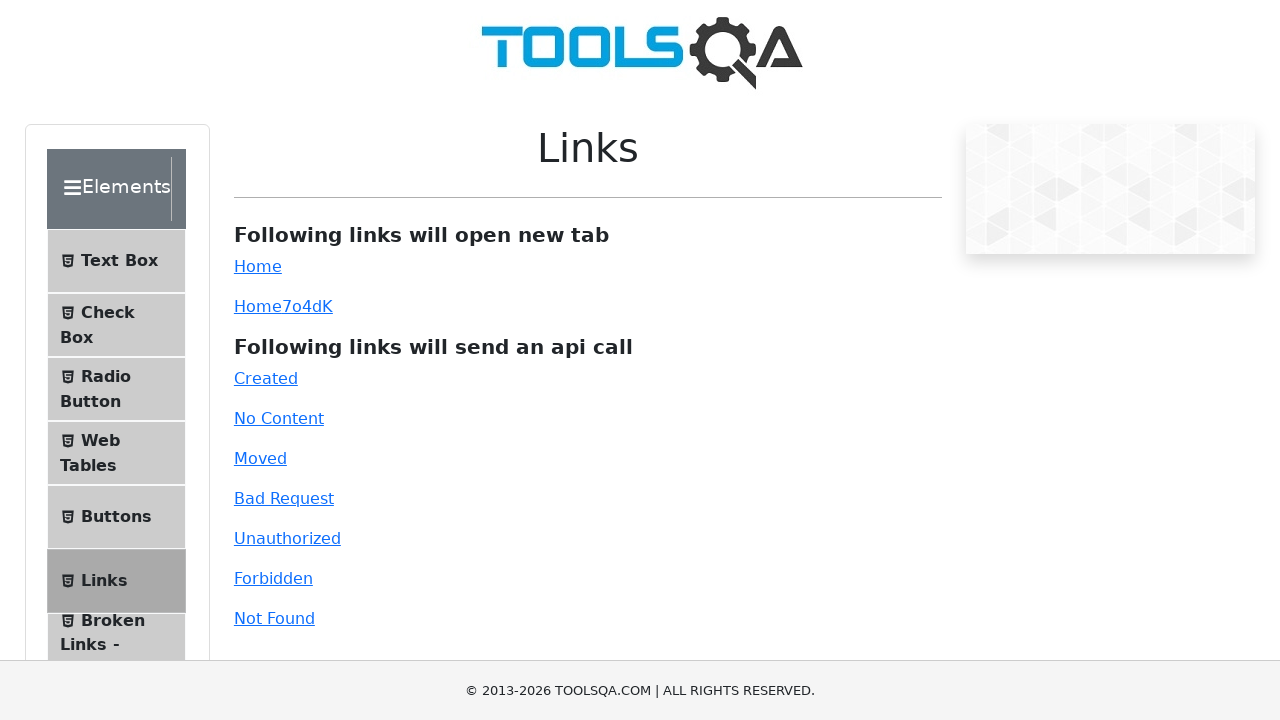

Navigated to DemoQA Links demo page
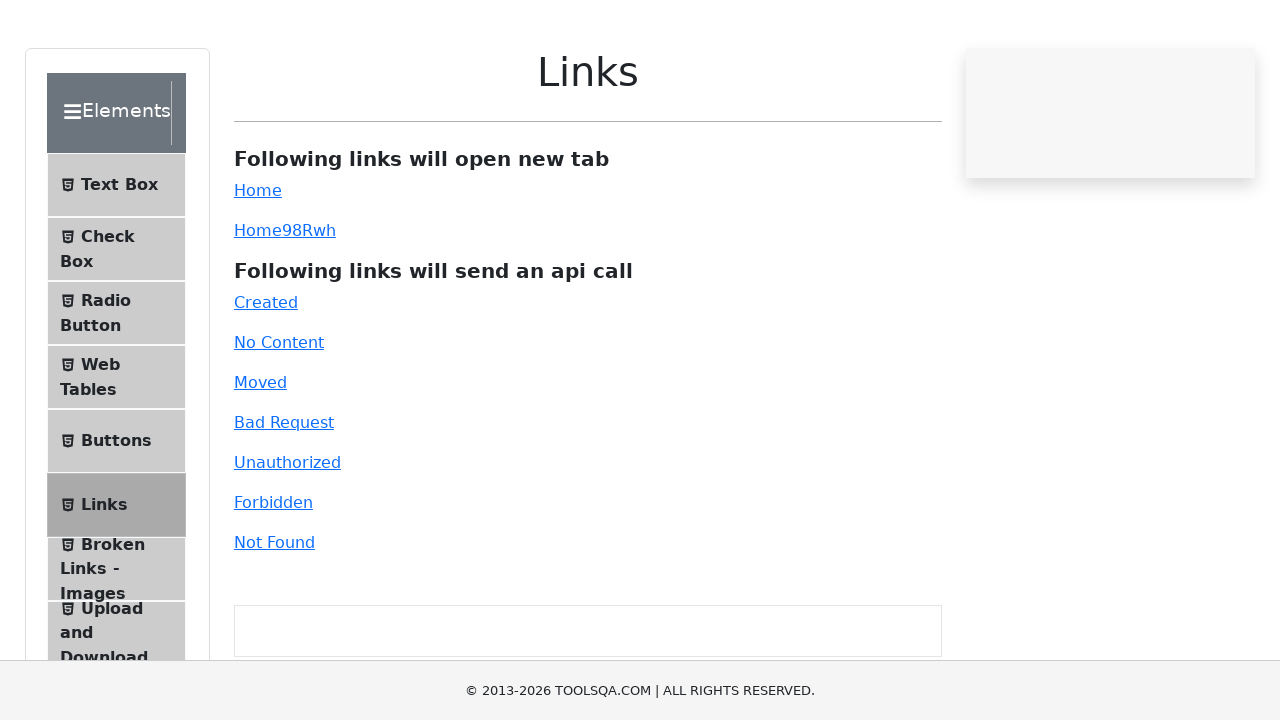

Clicked on simple link element at (258, 266) on #simpleLink
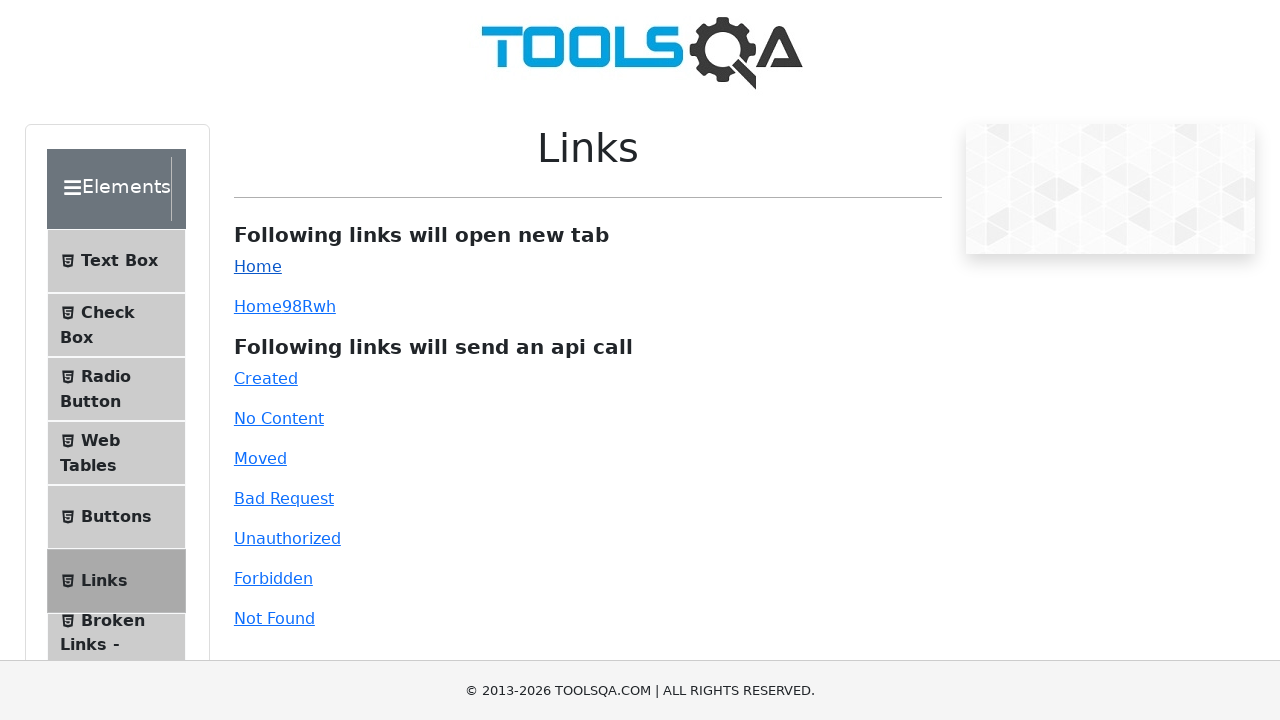

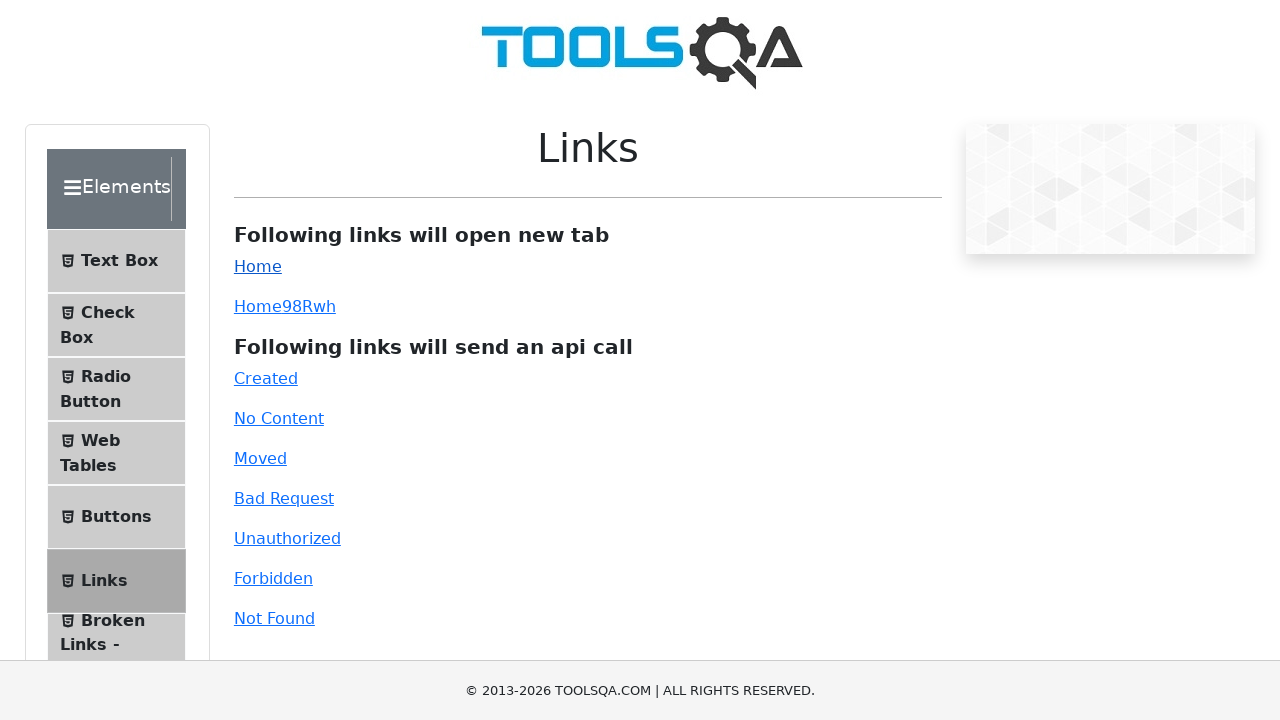